Tests JavaScript confirmation alert handling by clicking a button to trigger a confirmation dialog, accepting it, and verifying the result message displayed on the page.

Starting URL: http://the-internet.herokuapp.com/javascript_alerts

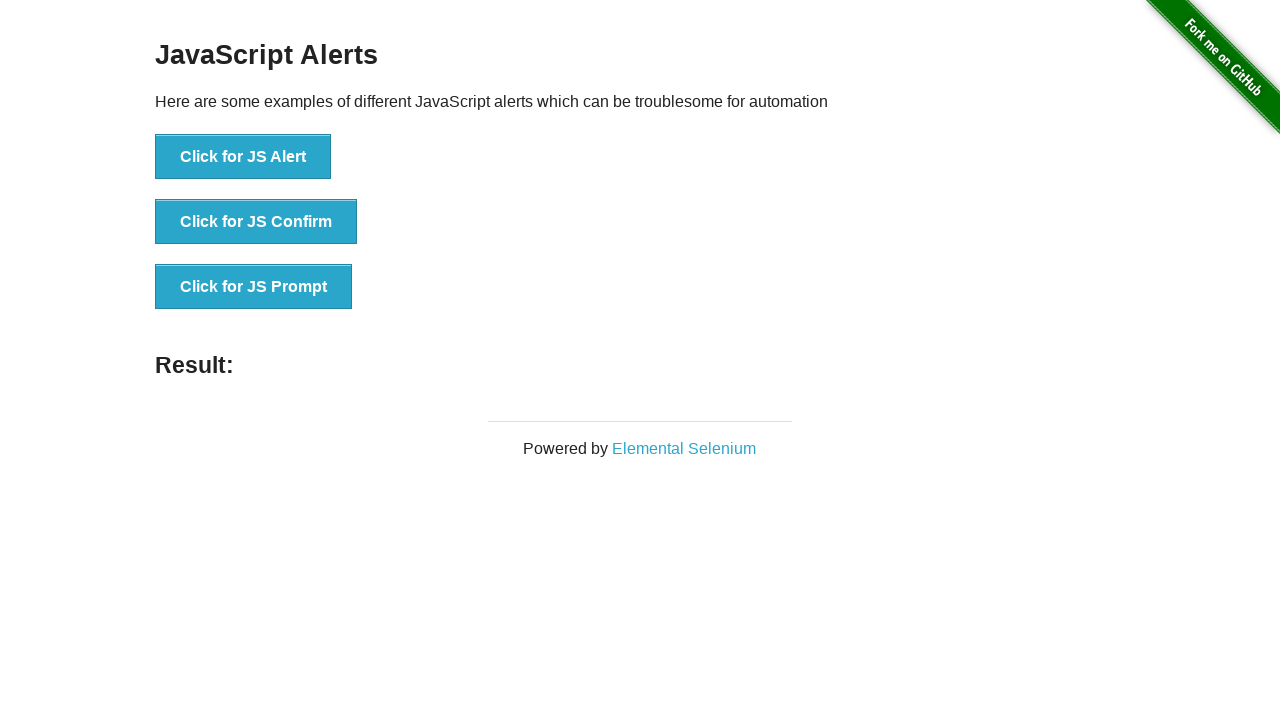

Clicked the second button to trigger JavaScript confirmation alert at (256, 222) on button >> nth=1
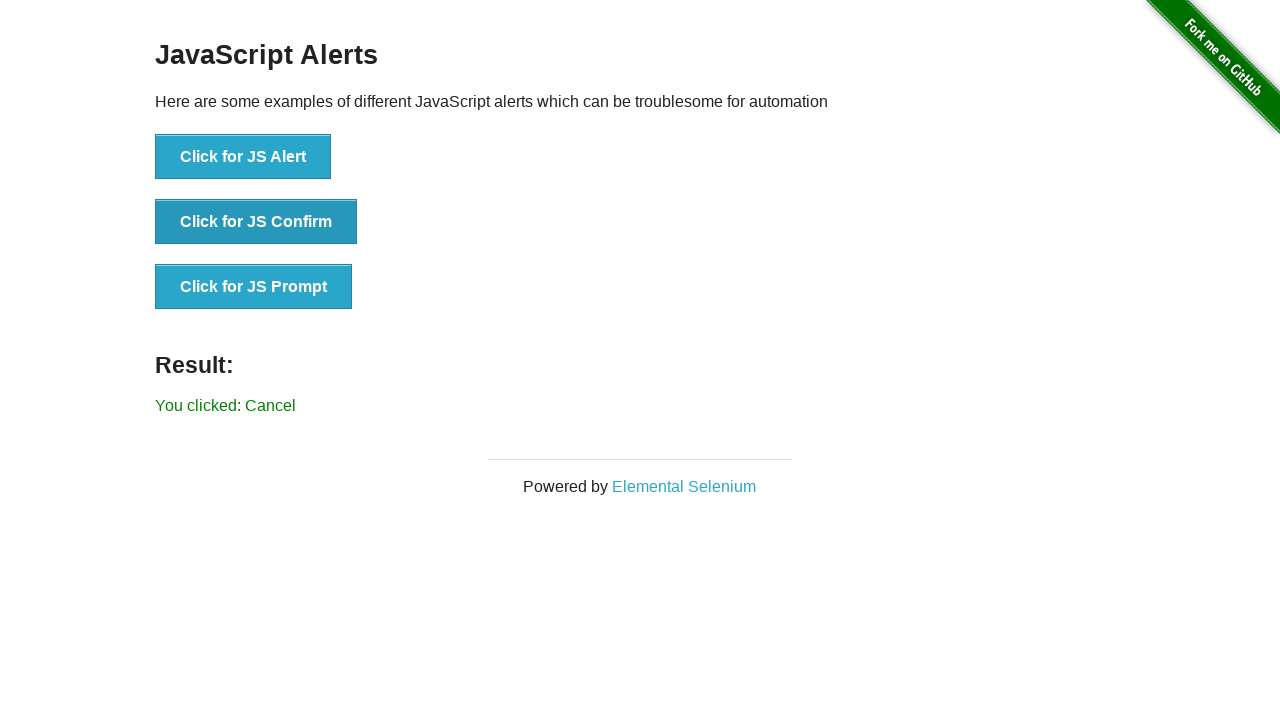

Set up dialog handler to accept confirmation alert
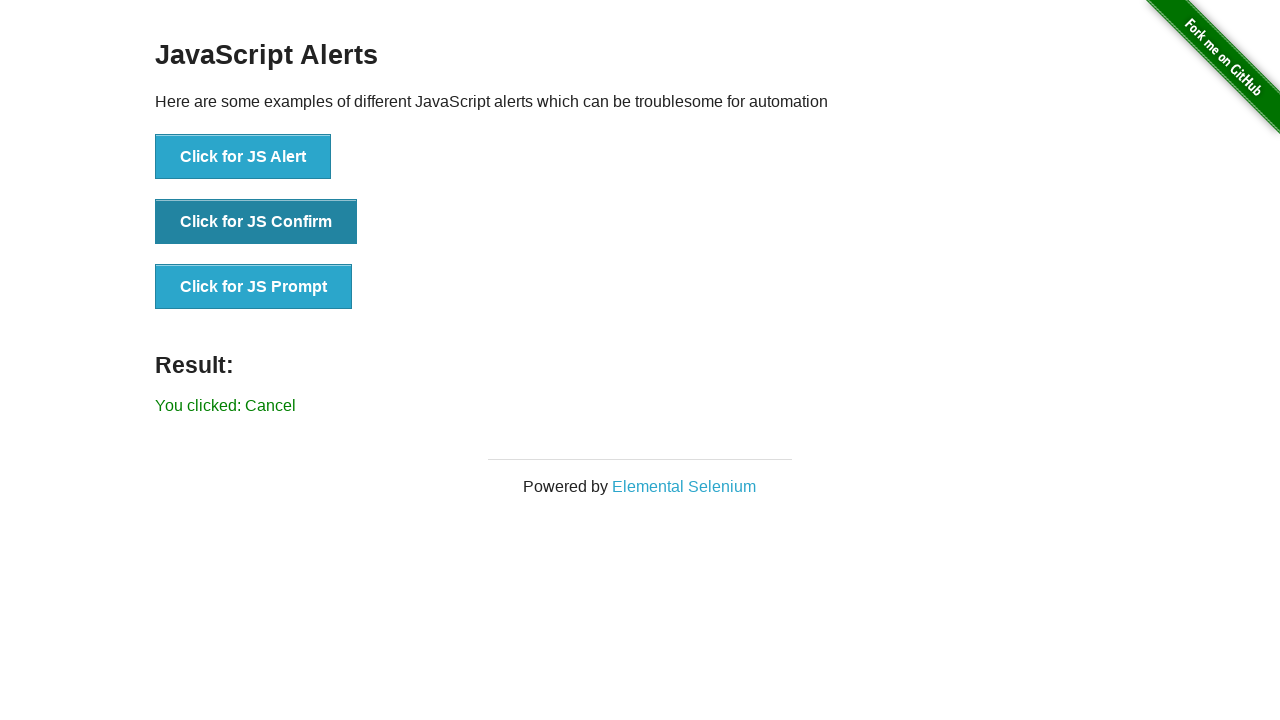

Clicked the second button again to trigger confirmation dialog with handler active at (256, 222) on button >> nth=1
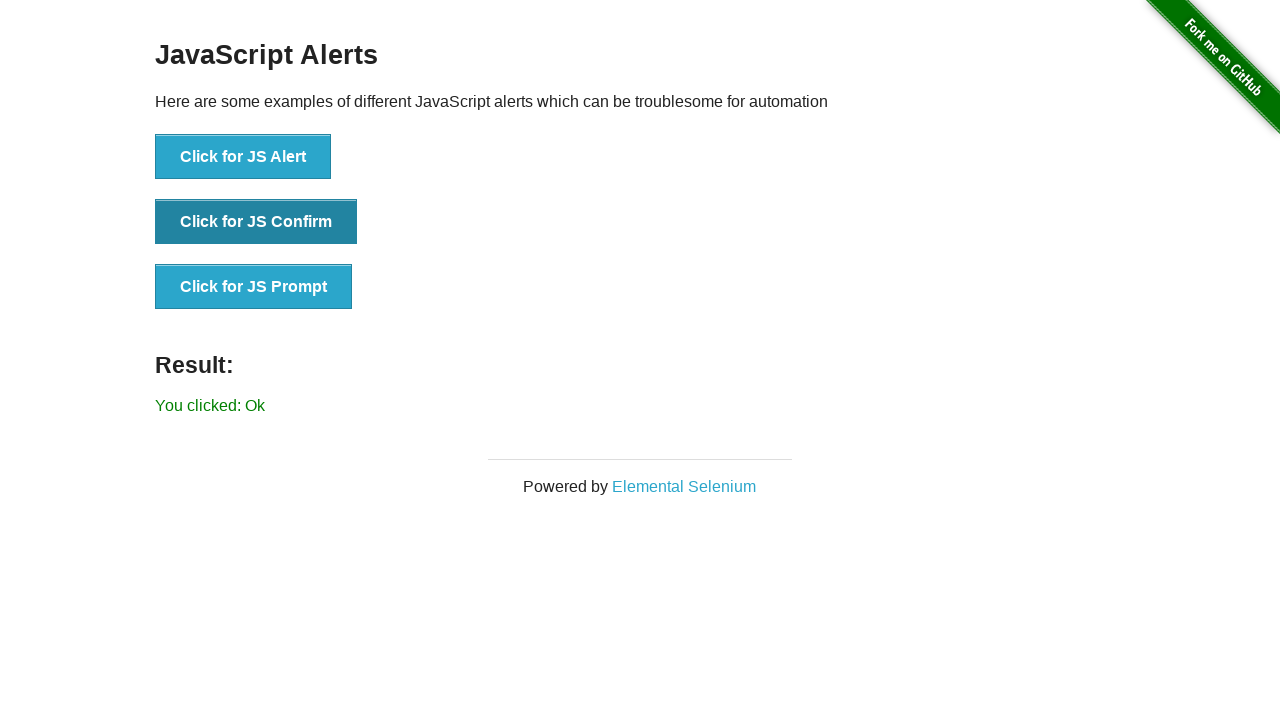

Waited for result message to appear on the page
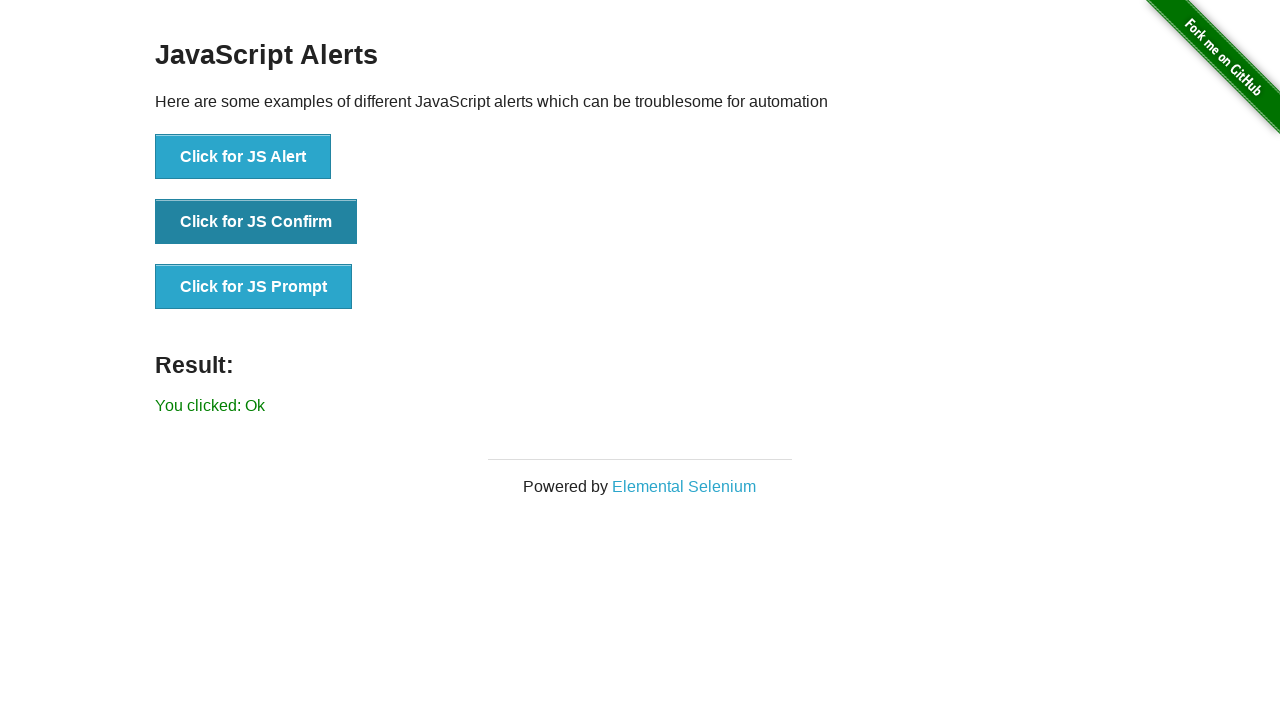

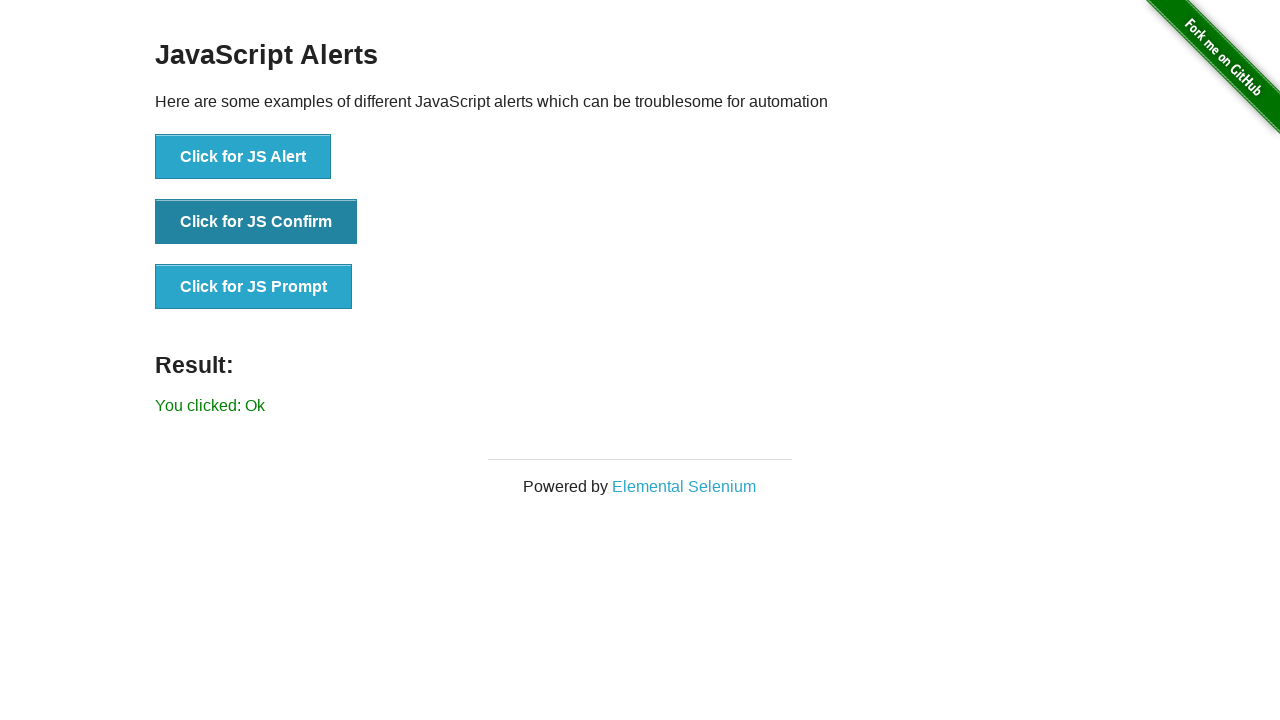